Tests navigation to Home page from the top navbar menu

Starting URL: https://swaglabs.in/about-us/

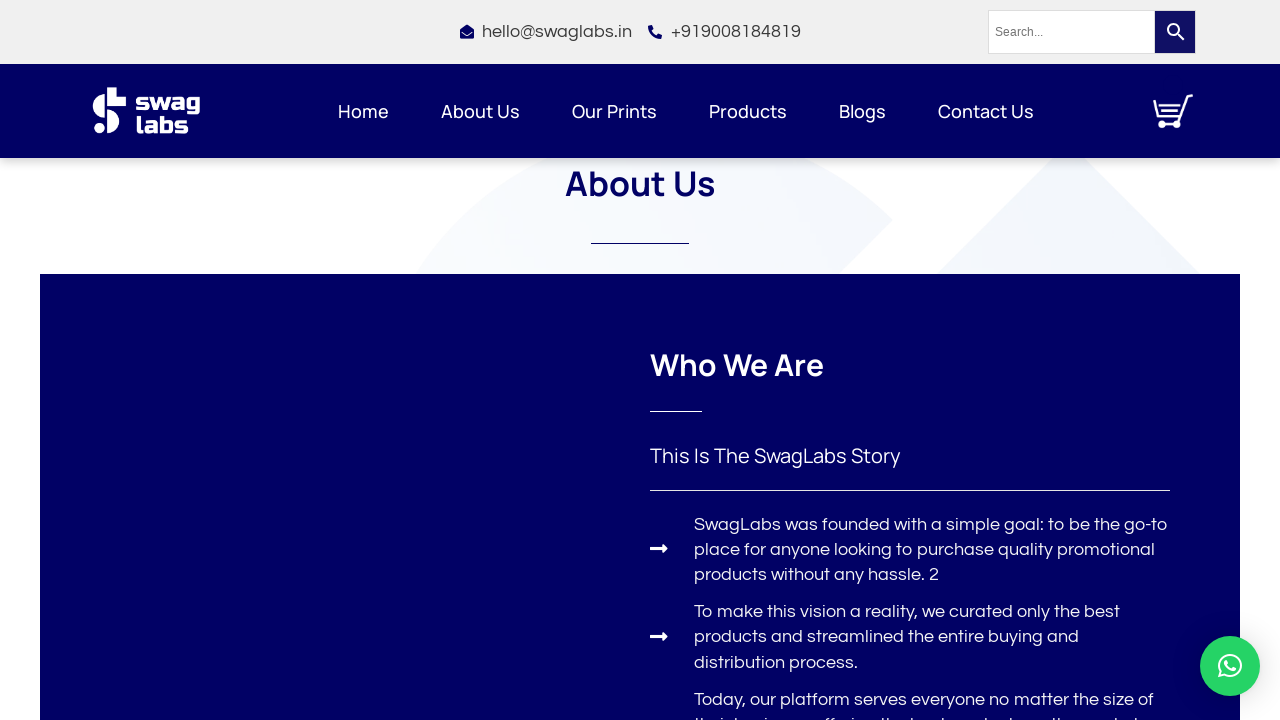

Clicked Home menu item in navbar at (363, 111) on xpath=//section[@data-id="7b39696"]//div[@data-id="6c1d68c"]//ul[@id="menu-1-c2a
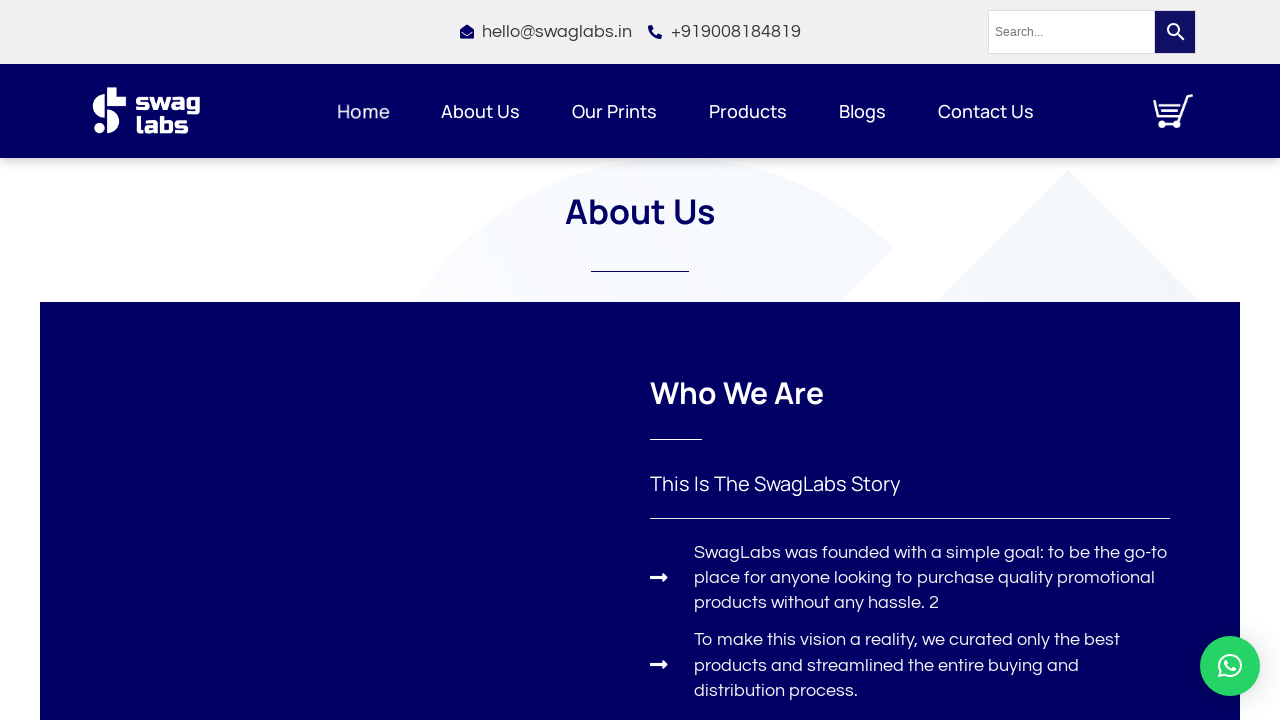

Home page loaded successfully
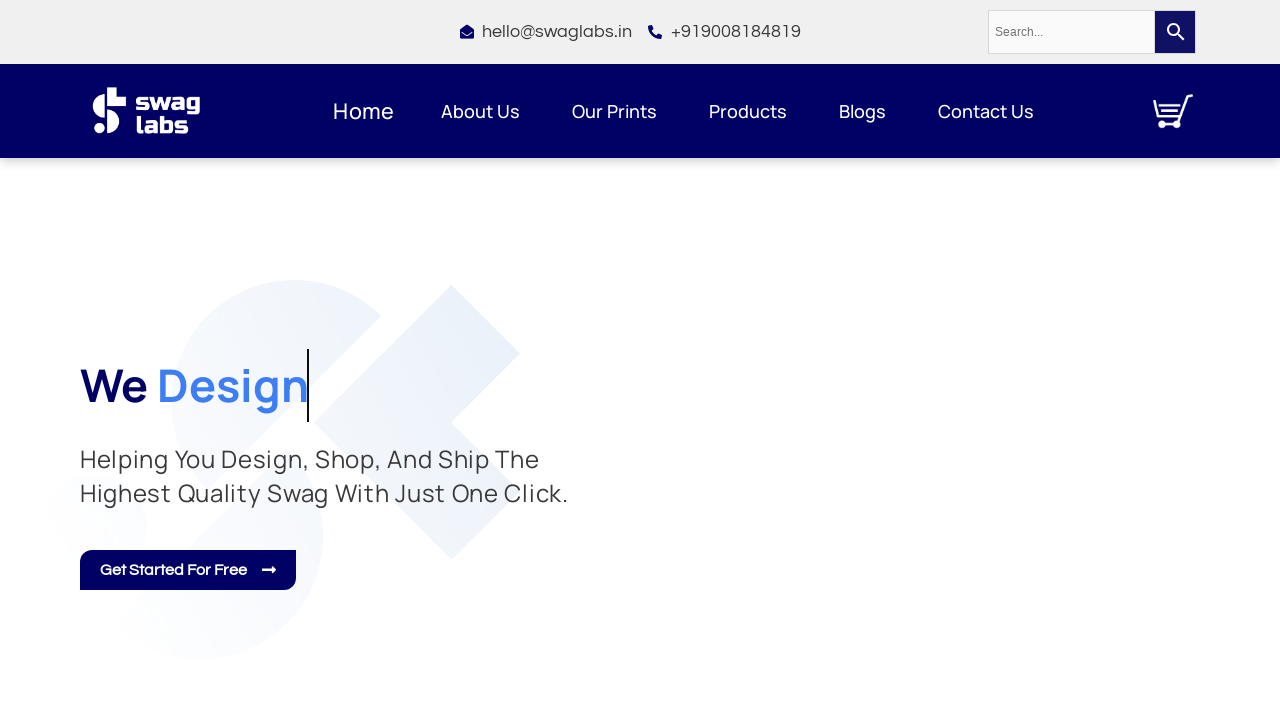

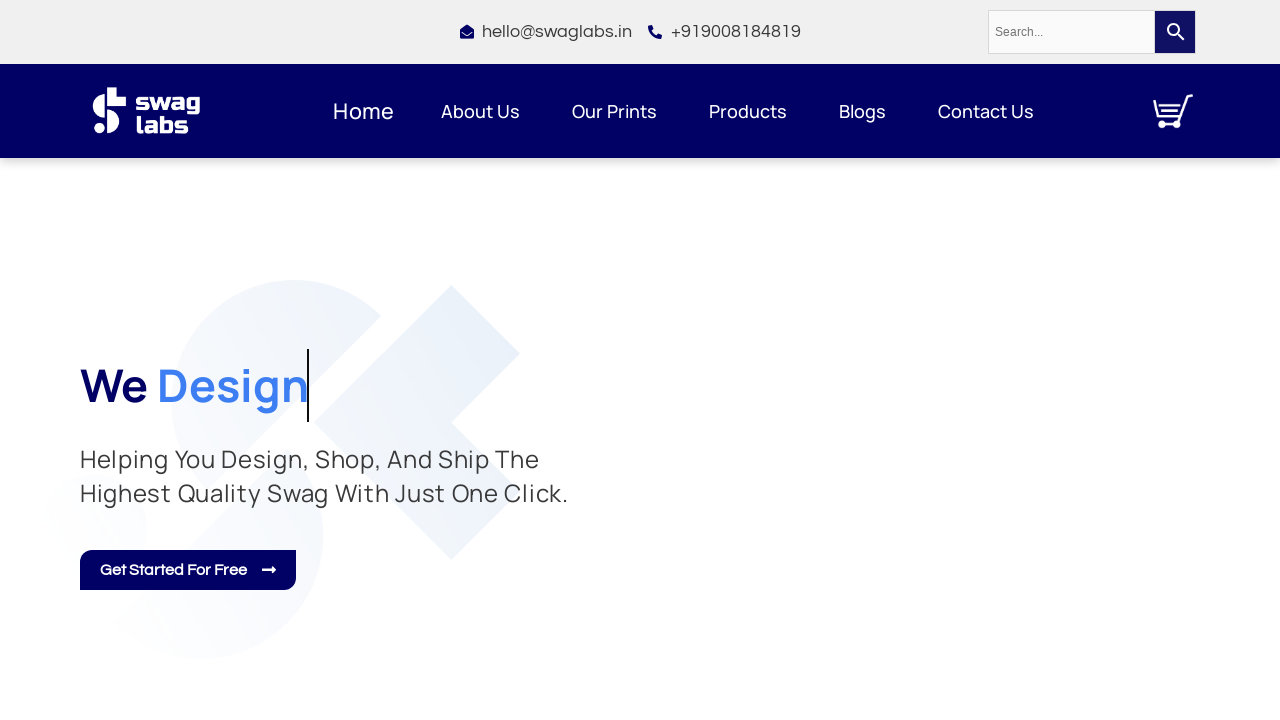